Tests menu navigation by hovering over menu items to reveal submenus and clicking on a sub-item.

Starting URL: https://demoqa.com/menu

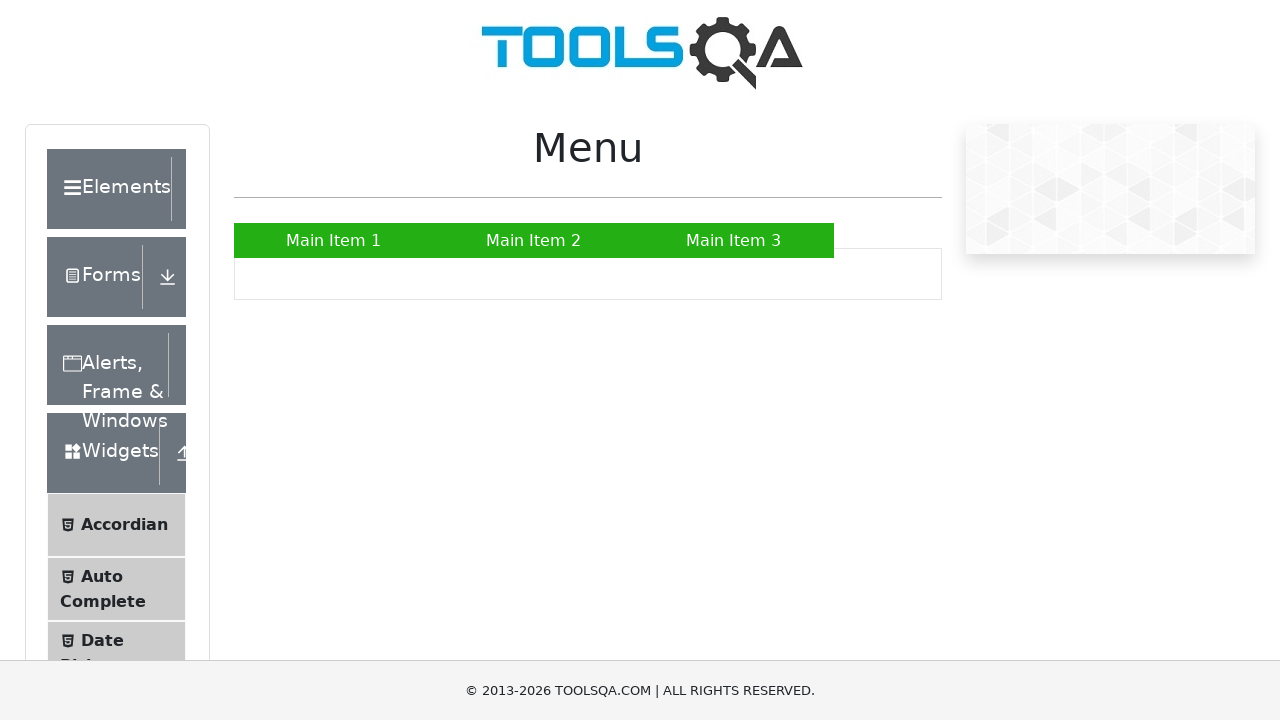

Hovered over Main Item 2 to reveal submenu at (534, 240) on #nav > li:nth-child(2)
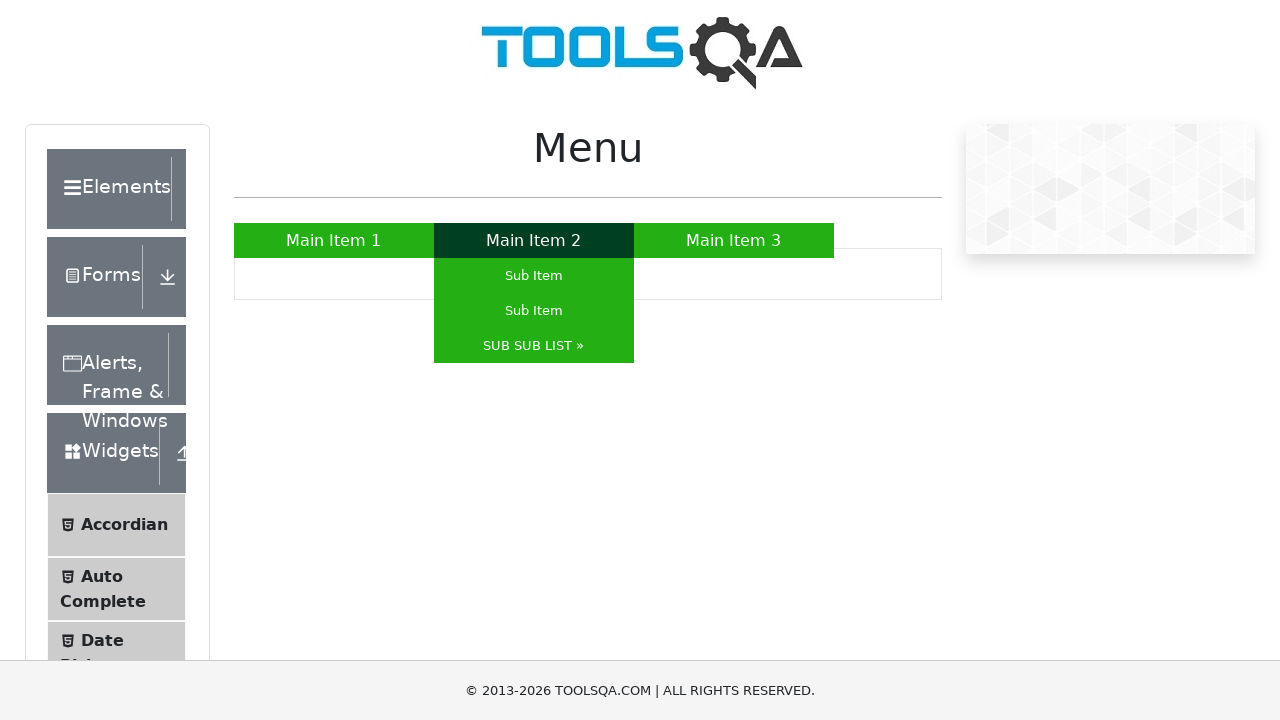

Hovered over Sub Sub List to reveal nested submenu at (534, 346) on #nav > li:nth-child(2) > ul > li:nth-child(3)
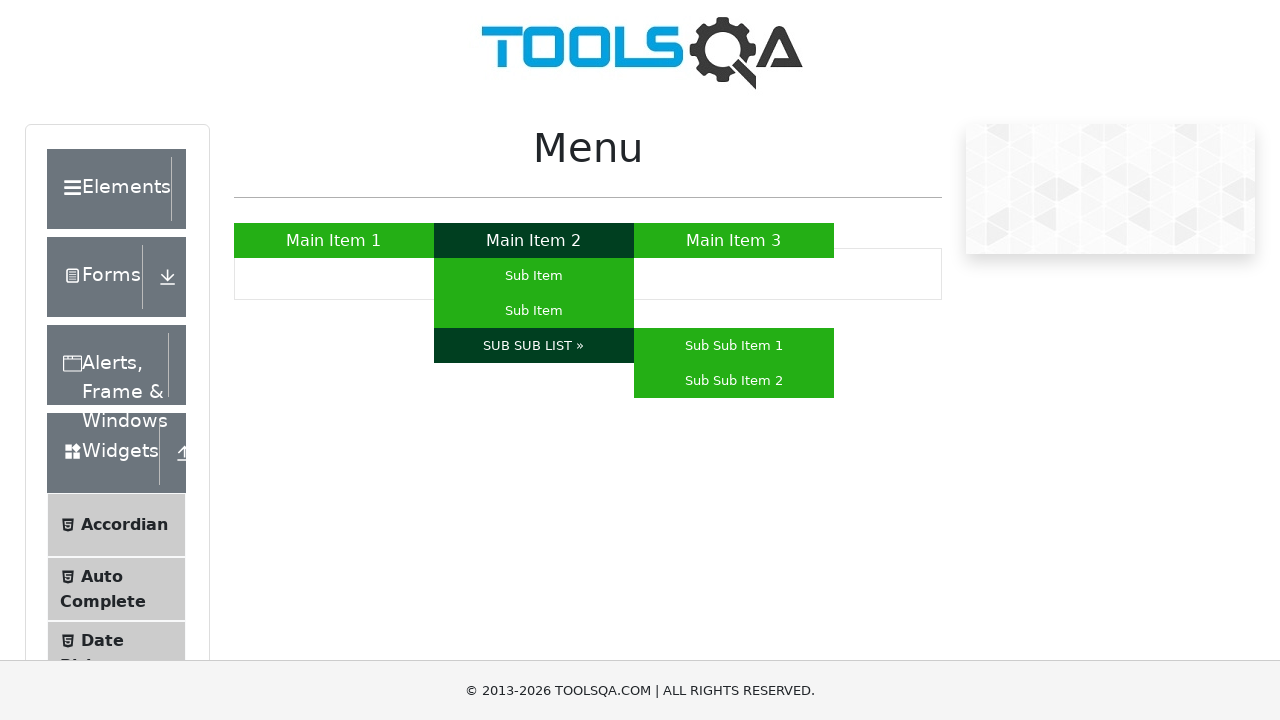

Clicked on Sub Sub Item 1 at (734, 346) on #nav > li:nth-child(2) > ul > li:nth-child(3) > ul > li:nth-child(1)
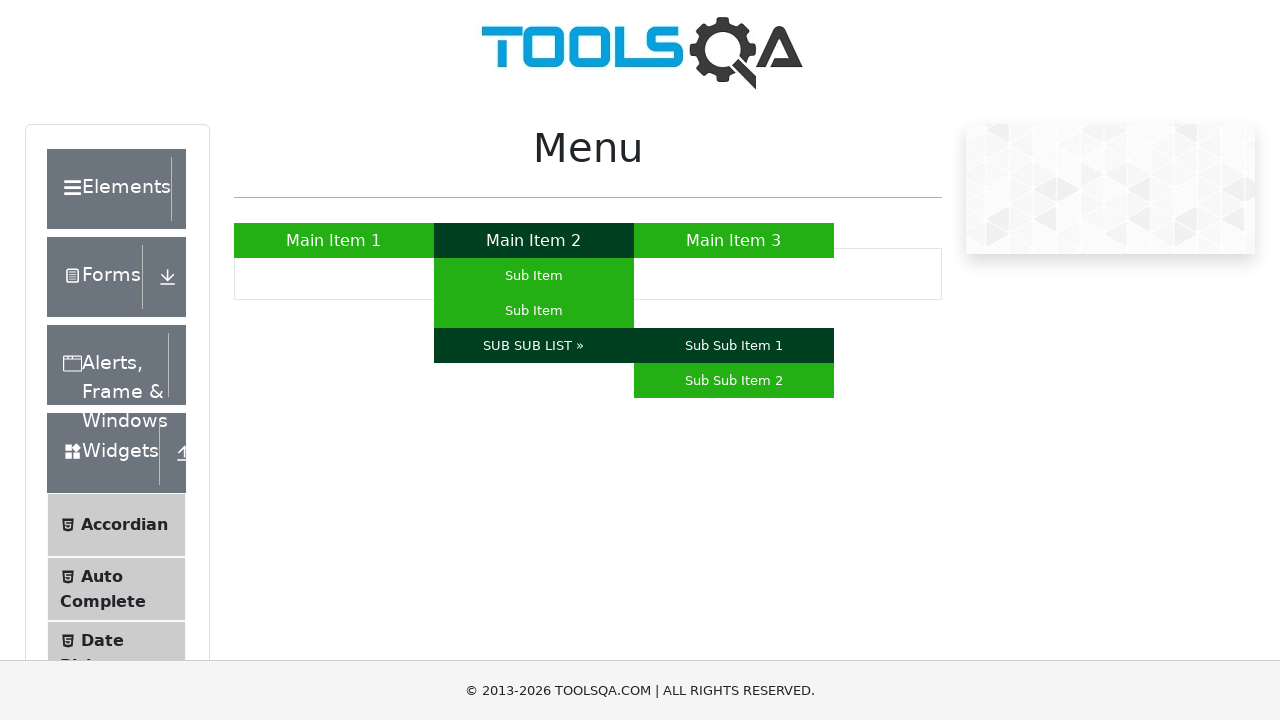

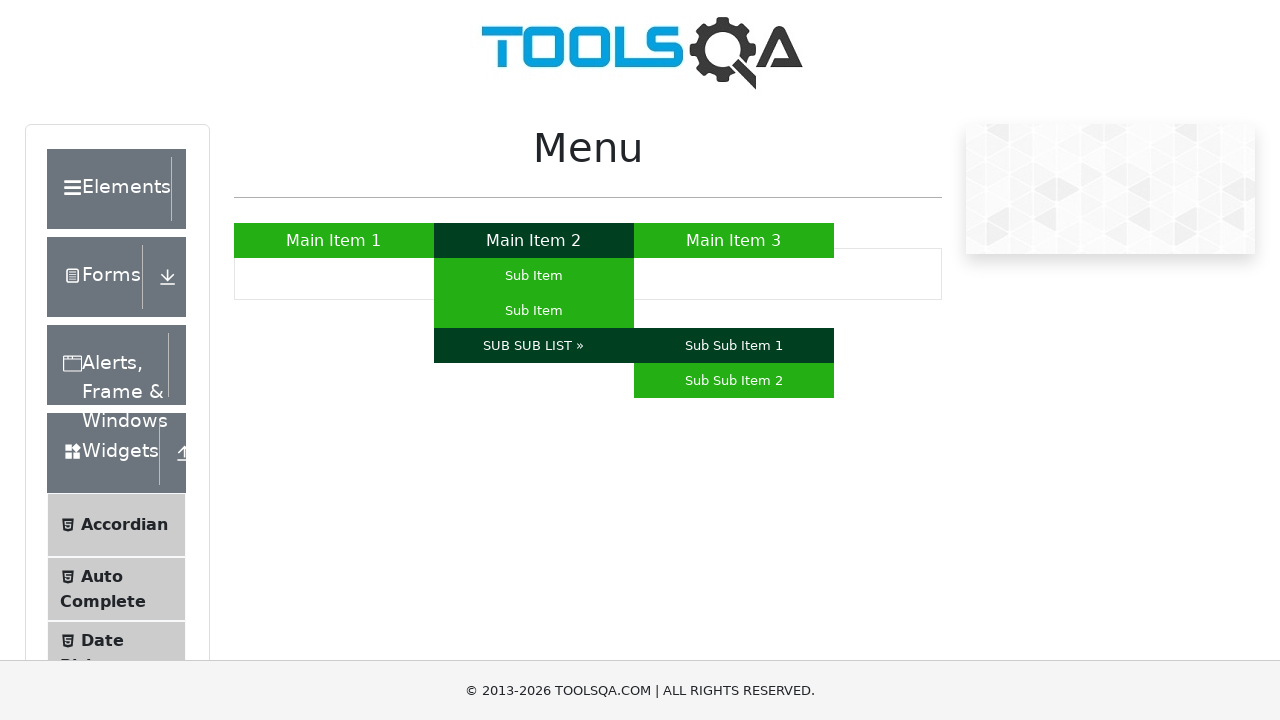